Tests that the Clear completed button is hidden when there are no completed items.

Starting URL: https://demo.playwright.dev/todomvc

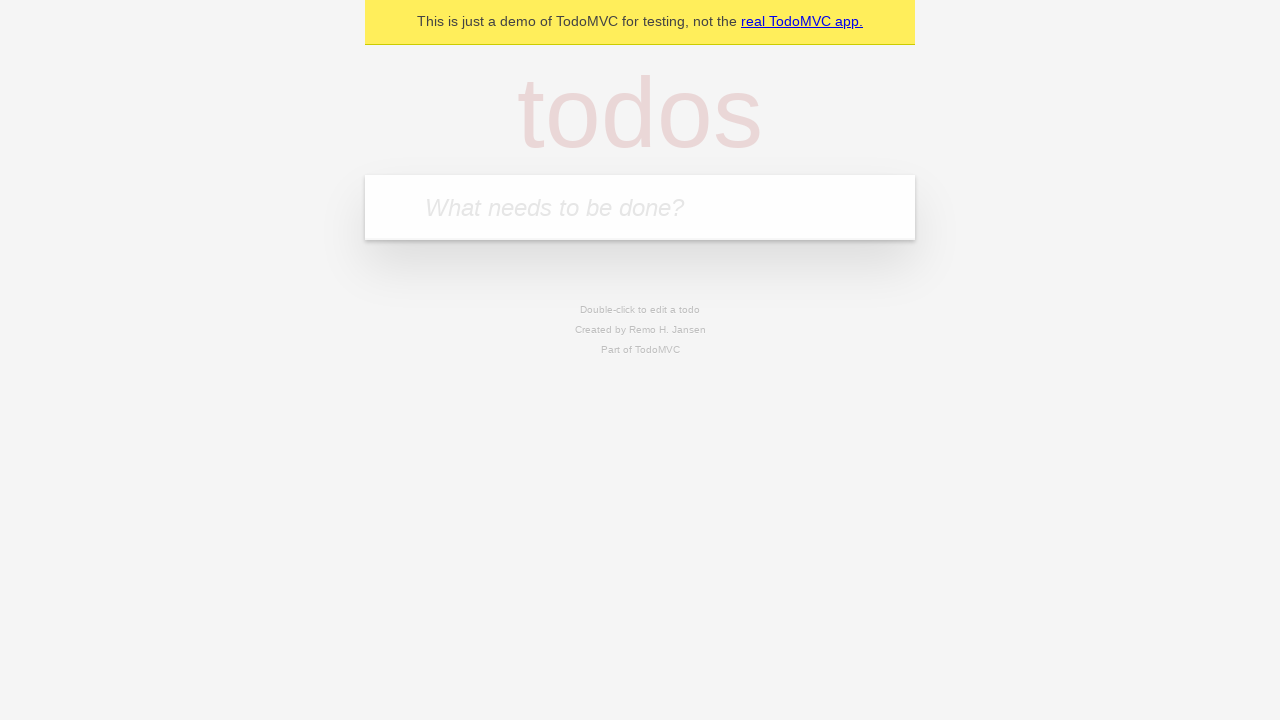

Filled todo input with 'buy some cheese' on internal:attr=[placeholder="What needs to be done?"i]
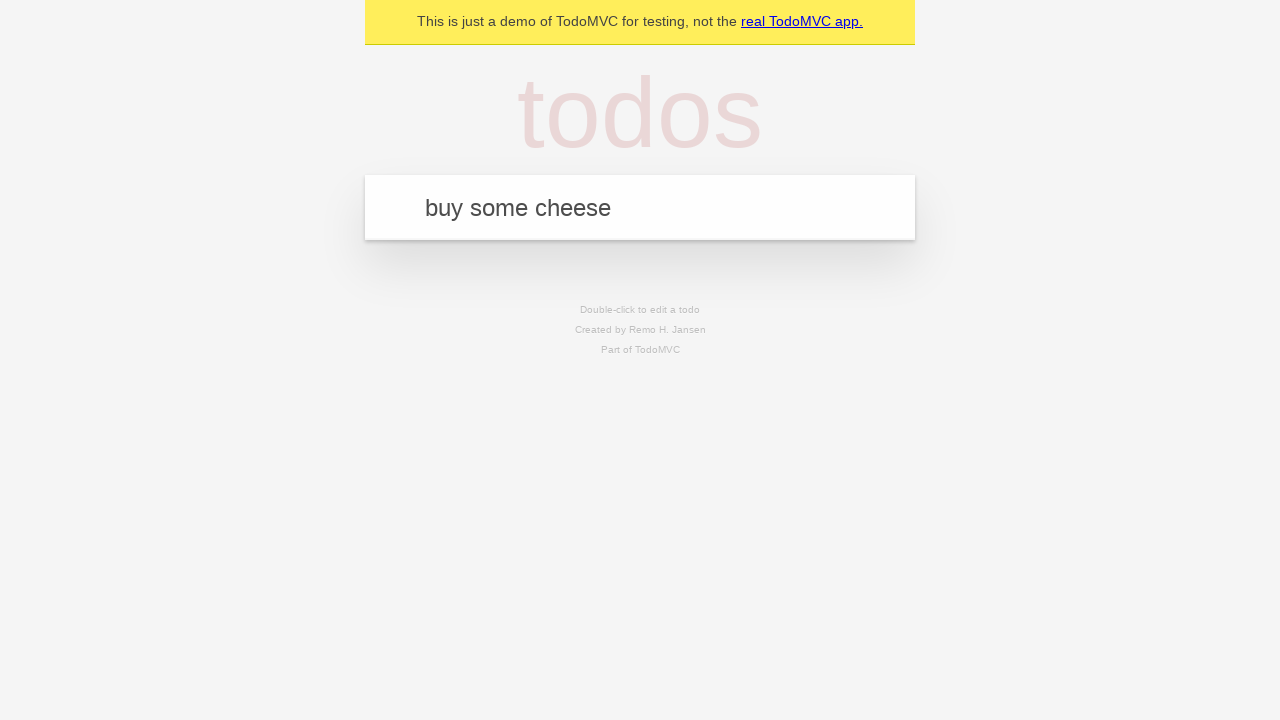

Pressed Enter to create first todo on internal:attr=[placeholder="What needs to be done?"i]
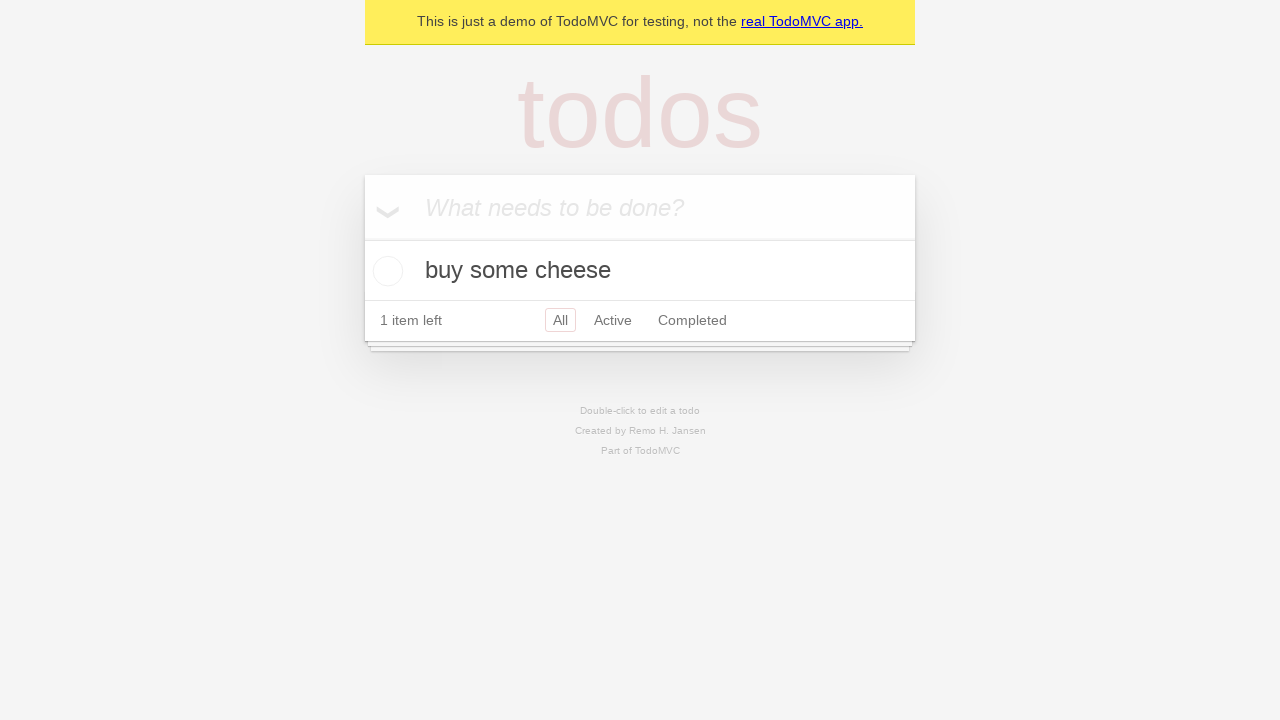

Filled todo input with 'feed the cat' on internal:attr=[placeholder="What needs to be done?"i]
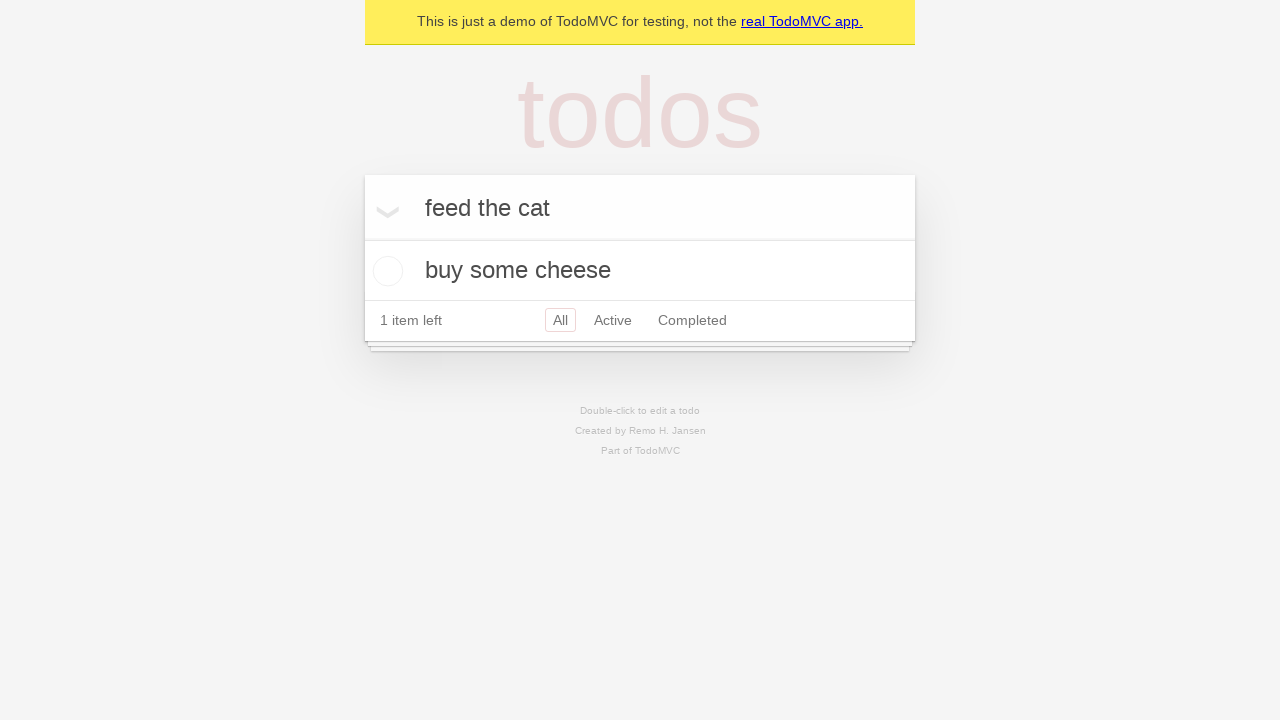

Pressed Enter to create second todo on internal:attr=[placeholder="What needs to be done?"i]
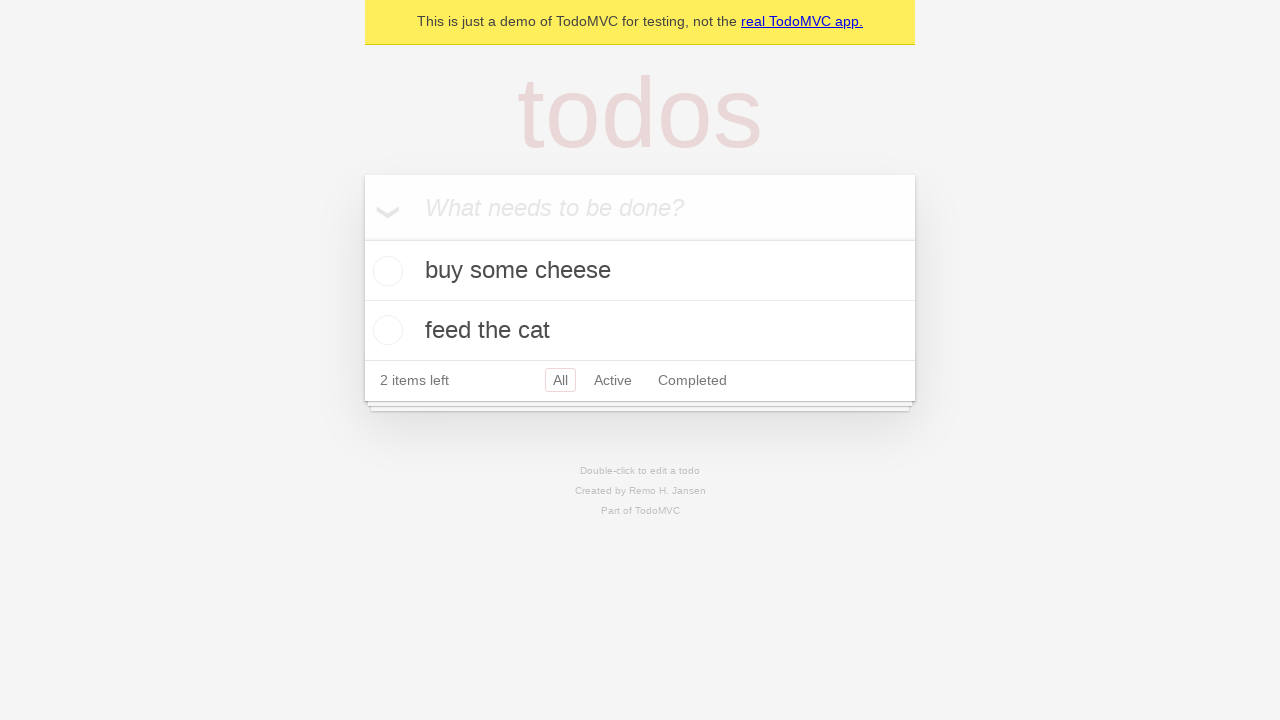

Filled todo input with 'book a doctors appointment' on internal:attr=[placeholder="What needs to be done?"i]
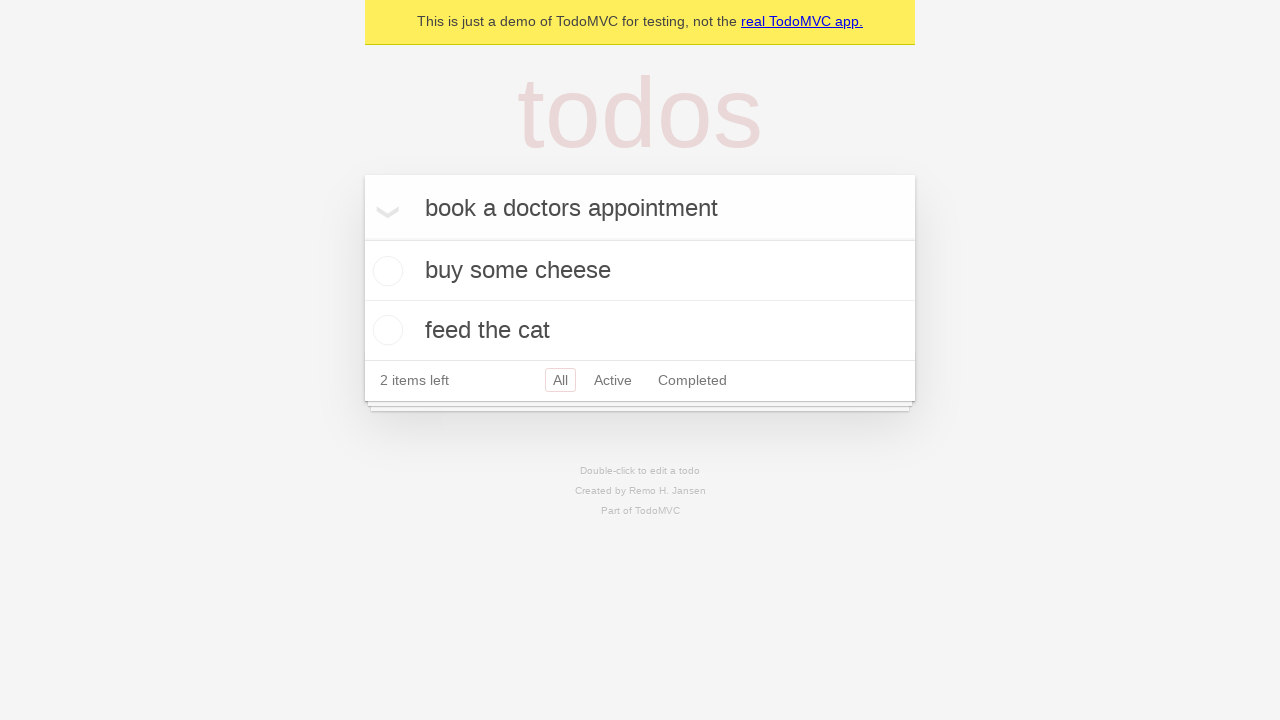

Pressed Enter to create third todo on internal:attr=[placeholder="What needs to be done?"i]
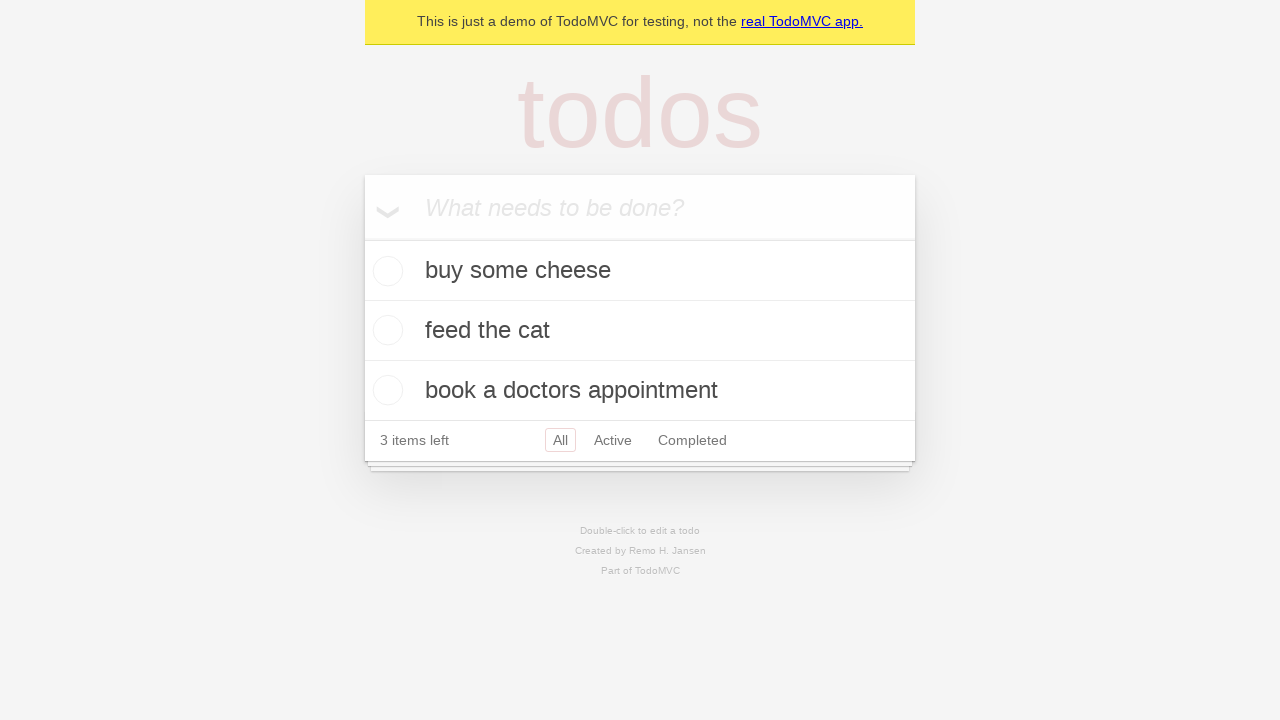

Checked the first todo item as completed at (385, 271) on .todo-list li .toggle >> nth=0
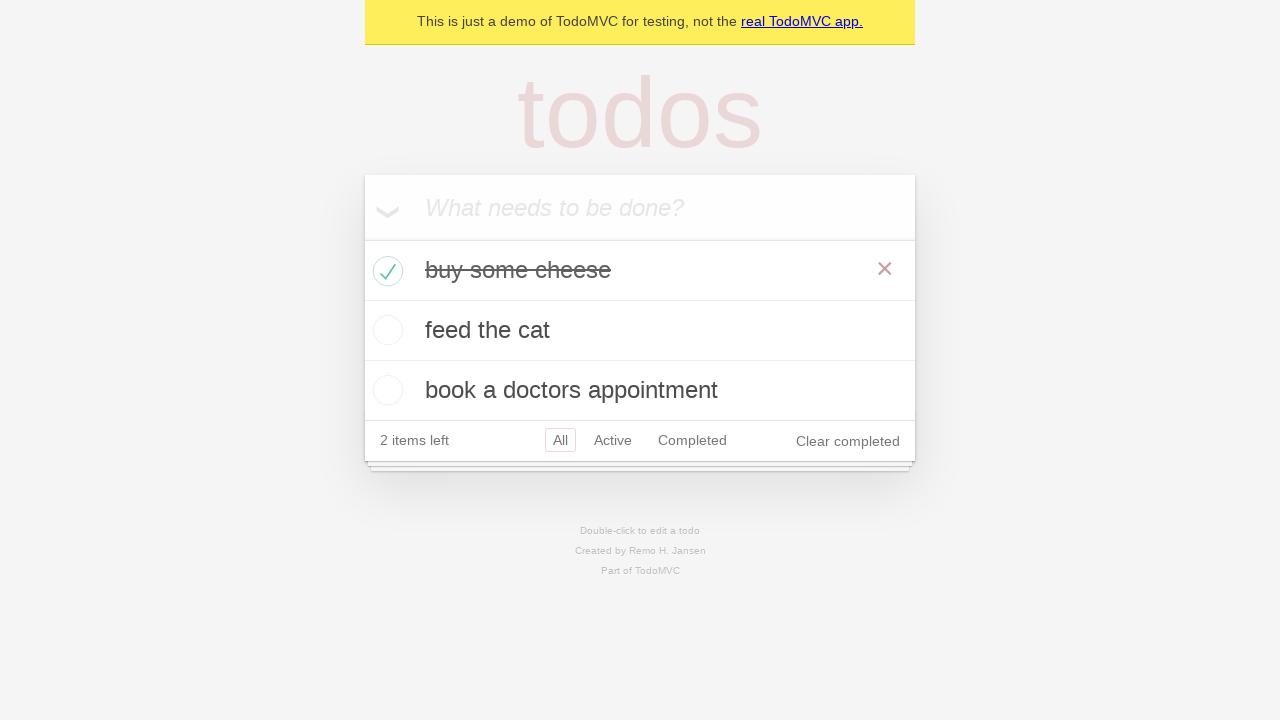

Clicked Clear completed button to remove completed todos at (848, 441) on internal:role=button[name="Clear completed"i]
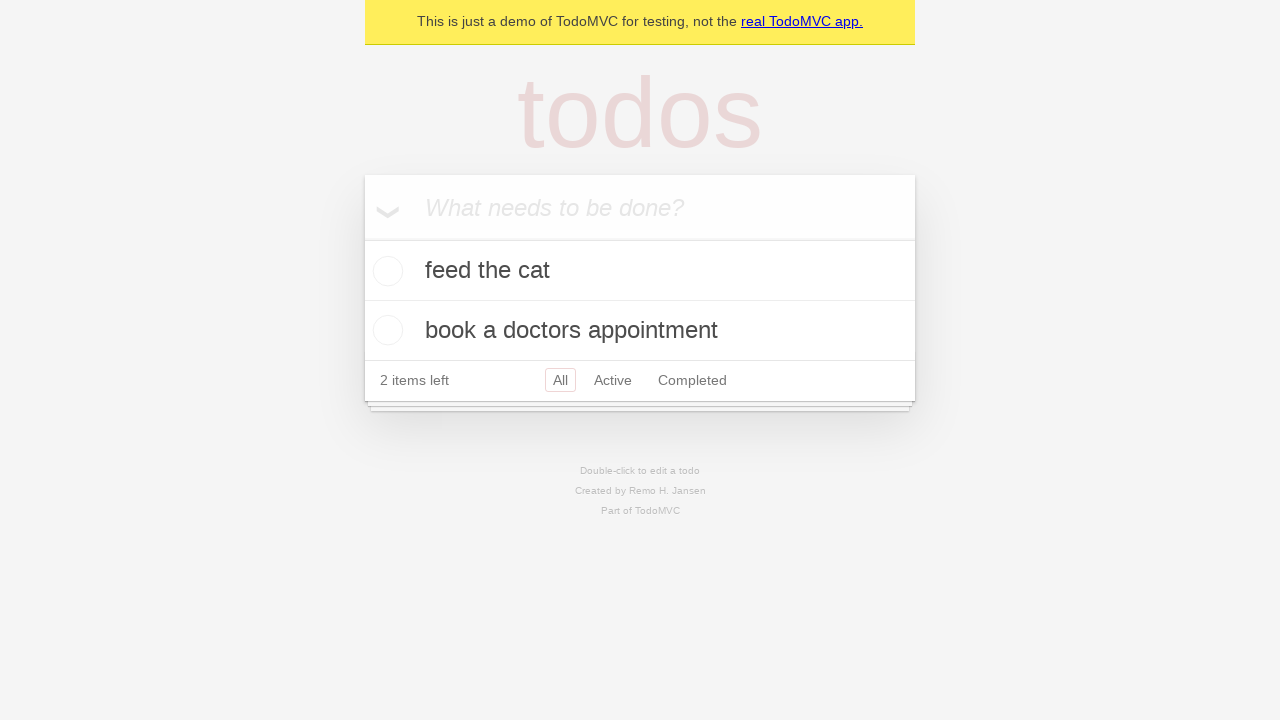

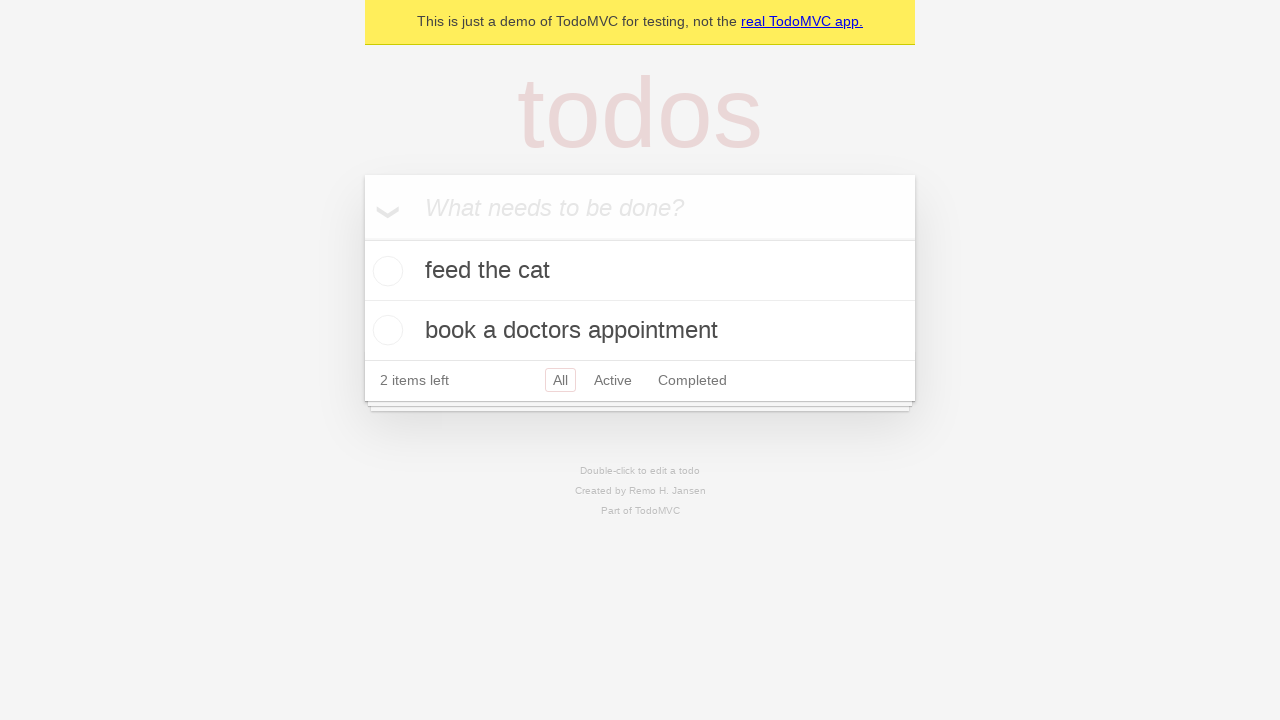